Tests navigation to the Dynamic Table page by clicking the corresponding link

Starting URL: http://uitestingplayground.com/

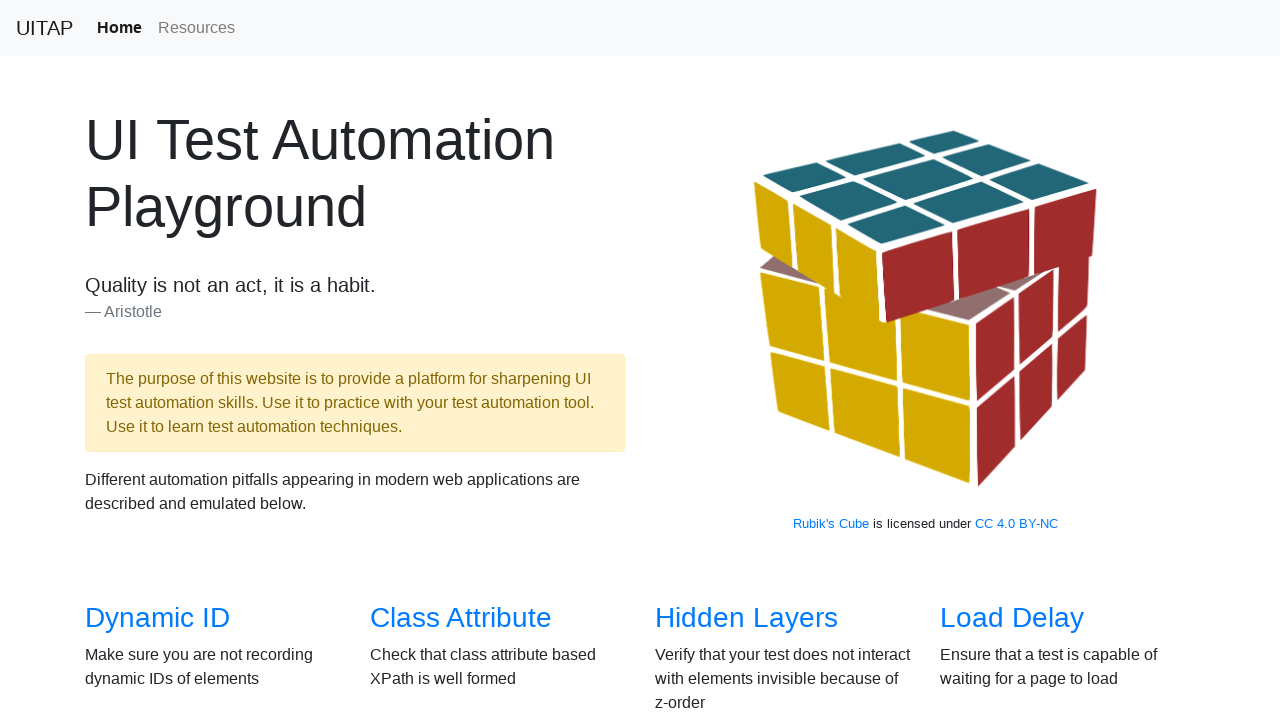

Clicked on Dynamic Table link at (462, 361) on a[href='/dynamictable']
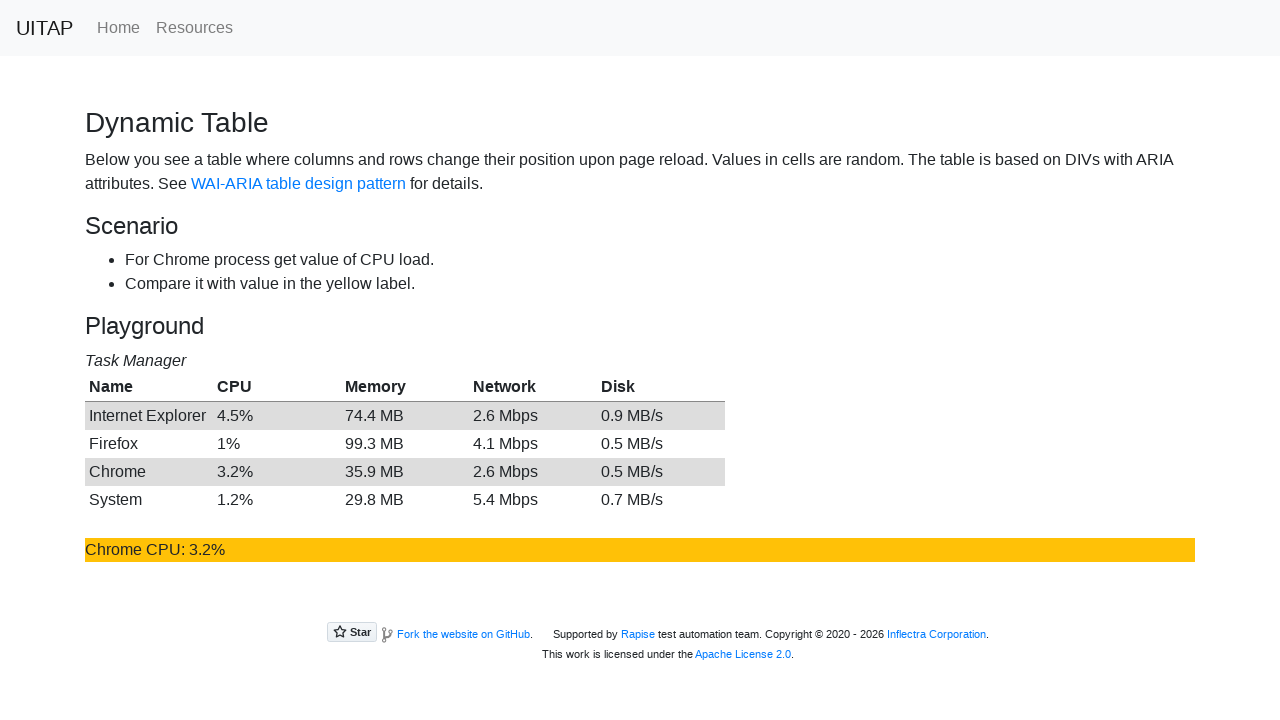

Verified navigation to Dynamic Table page URL
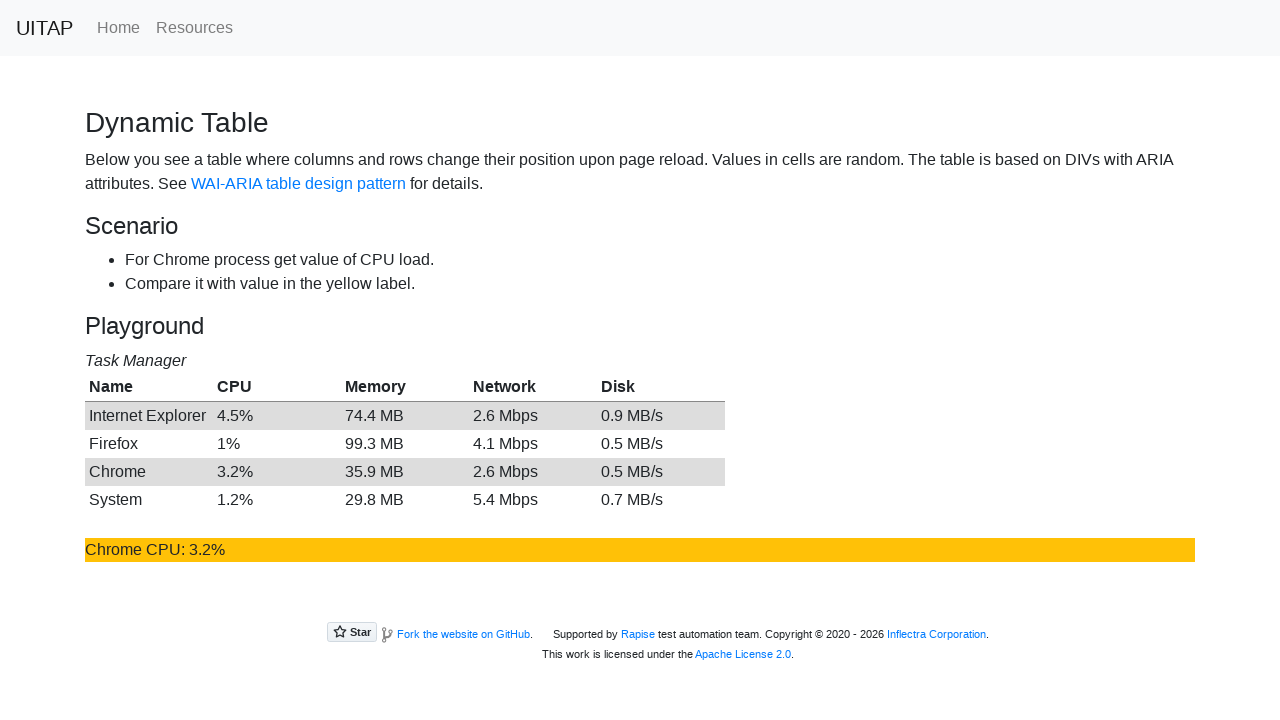

Verified Dynamic Table heading is visible
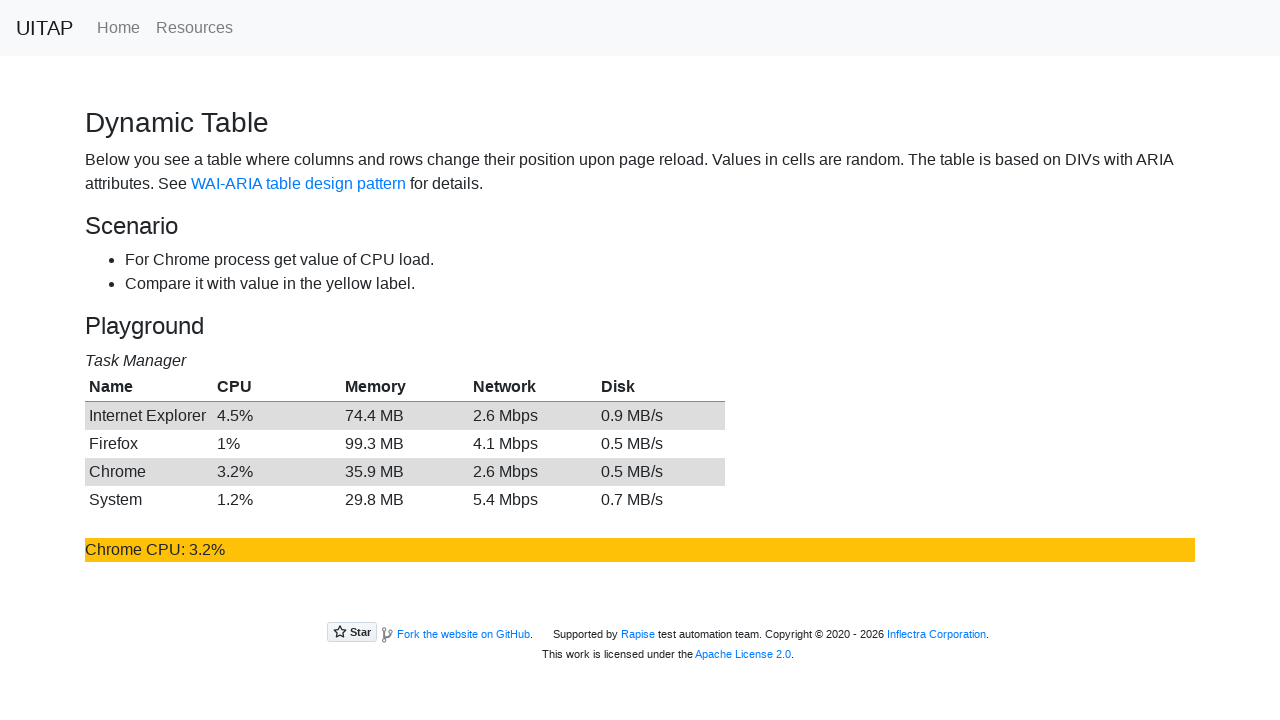

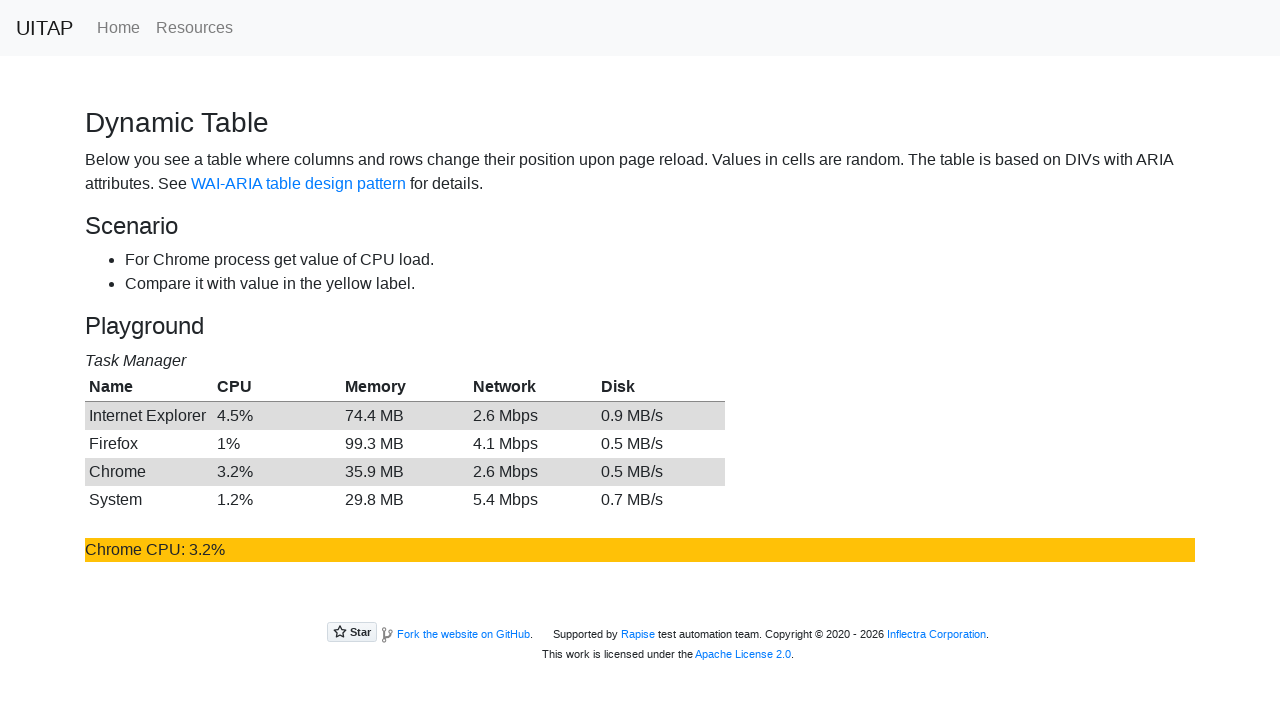